Tests drag and drop functionality on jQuery UI demo page by dragging an element into a droppable area

Starting URL: http://jqueryui.com/droppable/

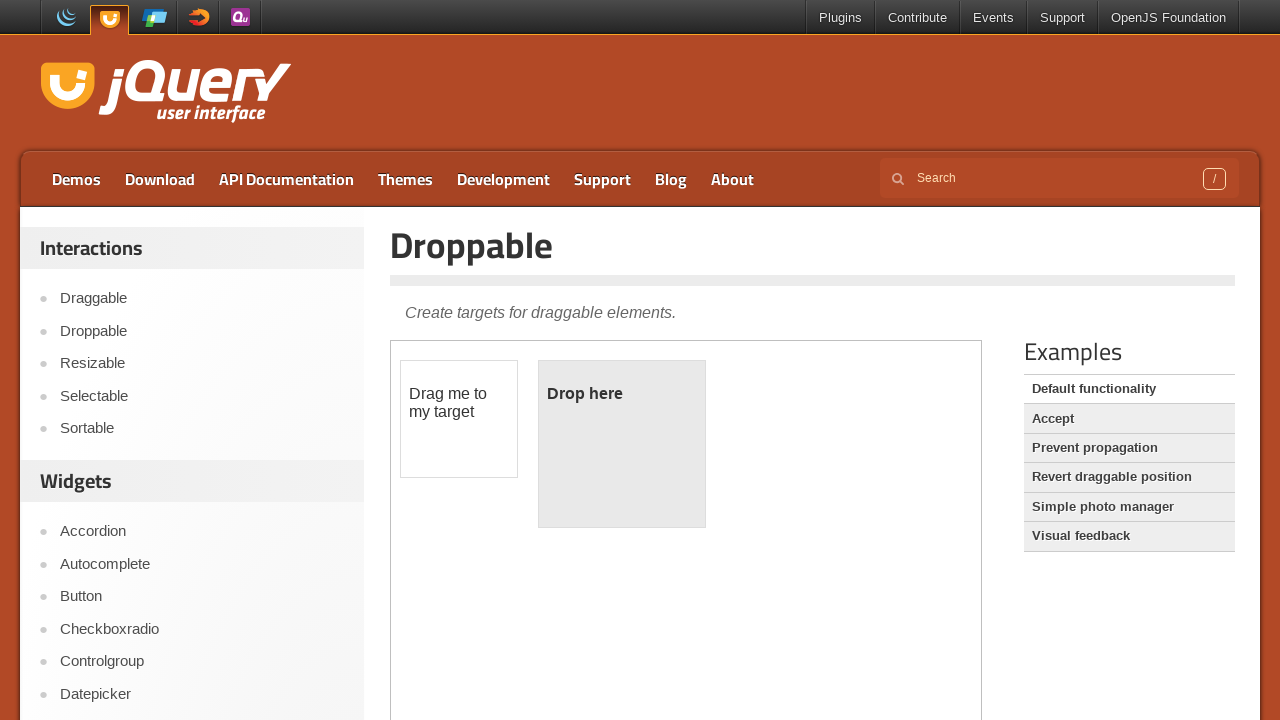

Located iframe containing drag and drop demo
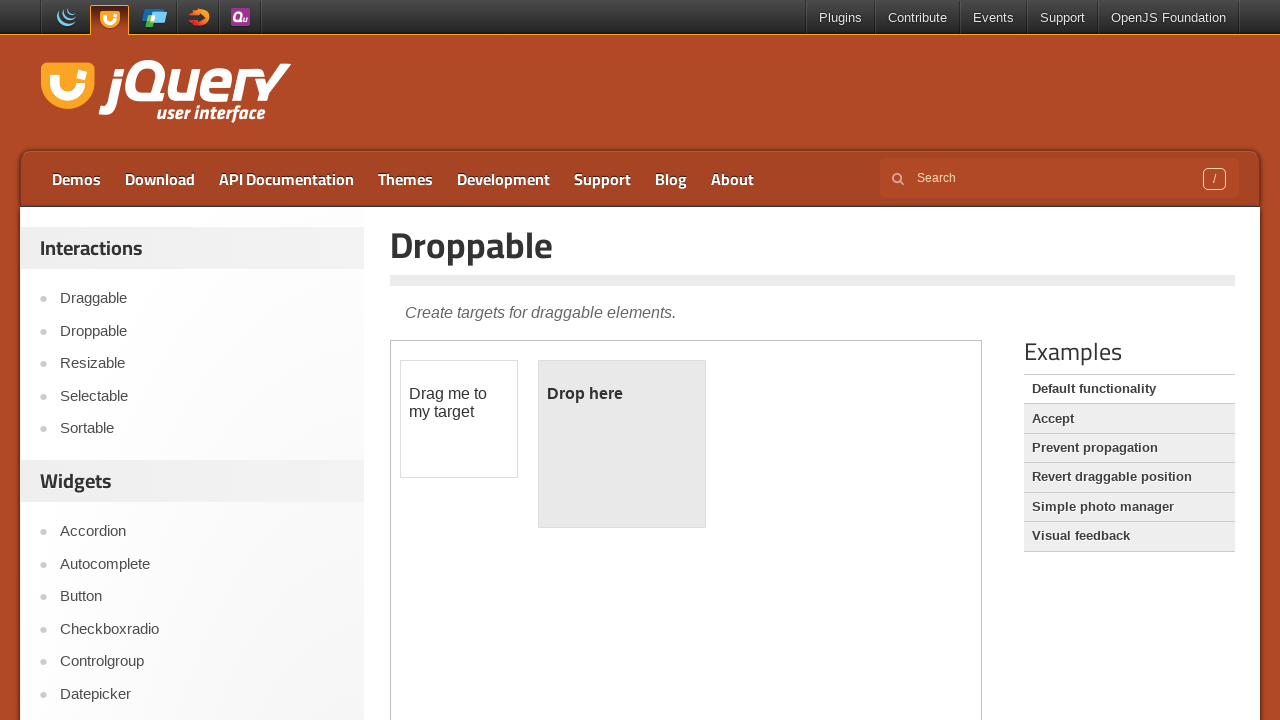

Located draggable element
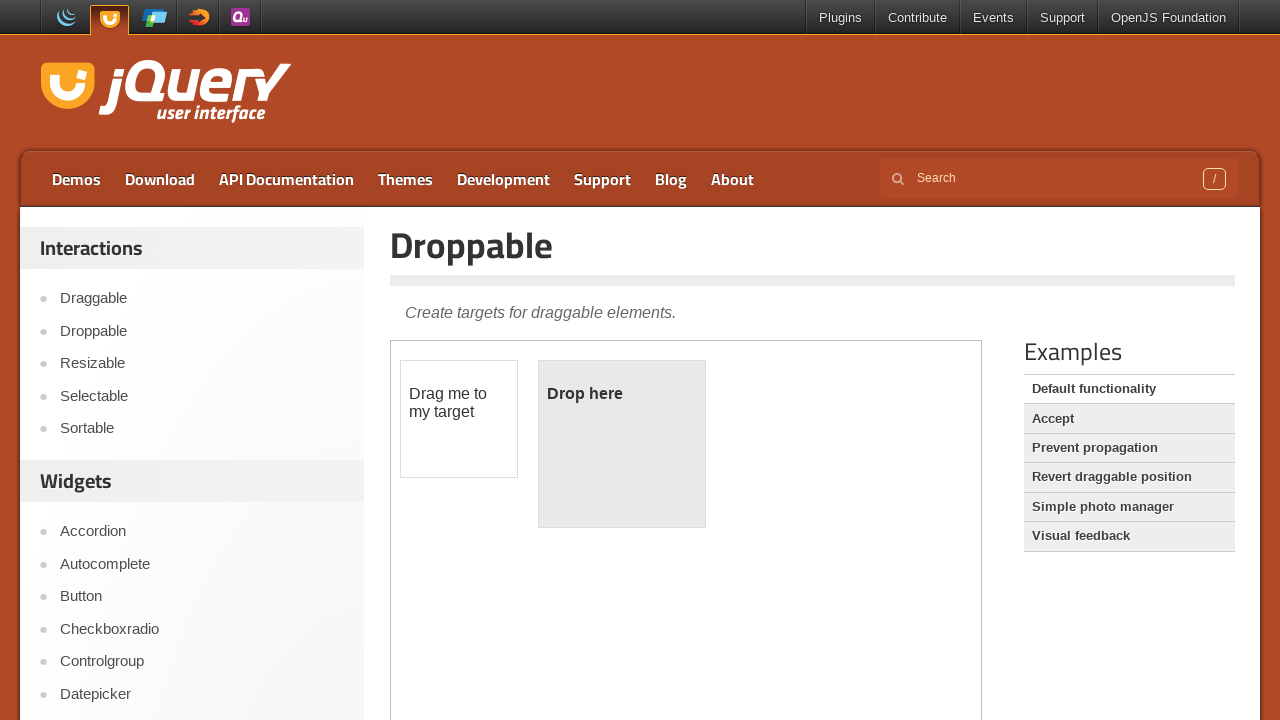

Located droppable area
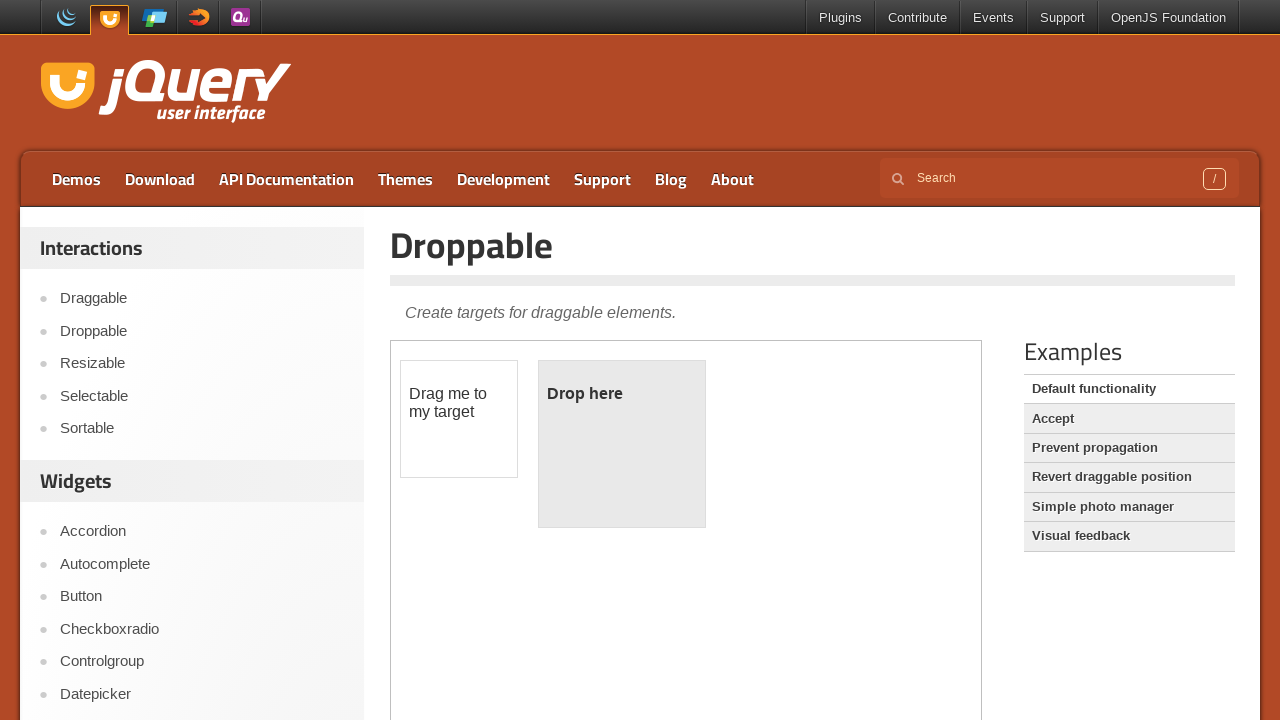

Dragged element into droppable area at (622, 444)
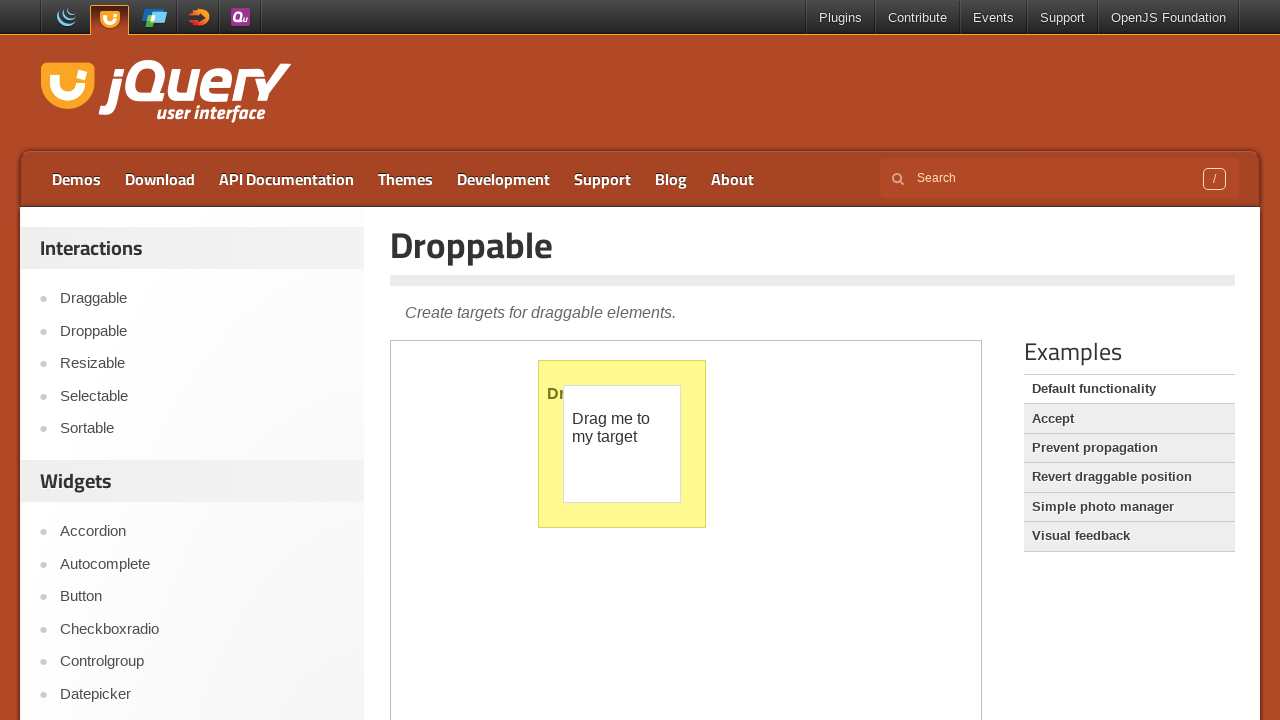

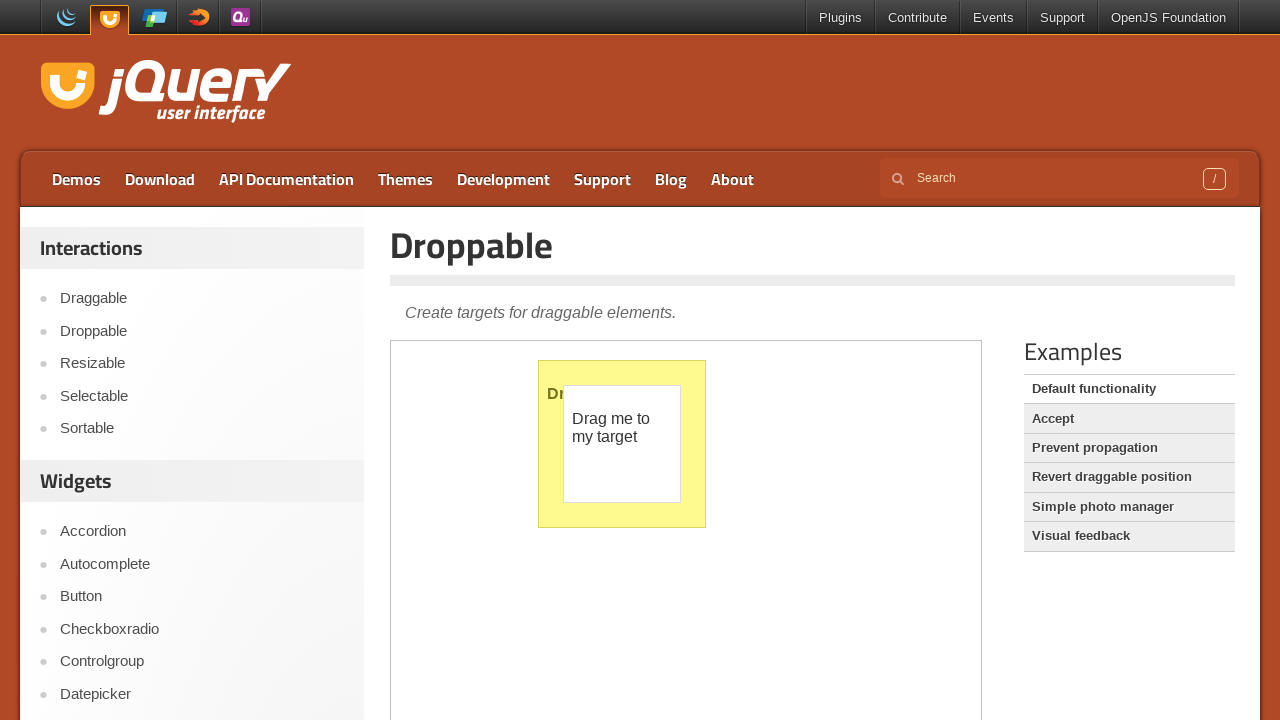